Tests the large modal dialog functionality on DemoQA by clicking the "Large Modal" button and verifying that the modal content with Lorem Ipsum text is displayed.

Starting URL: https://demoqa.com/modal-dialogs

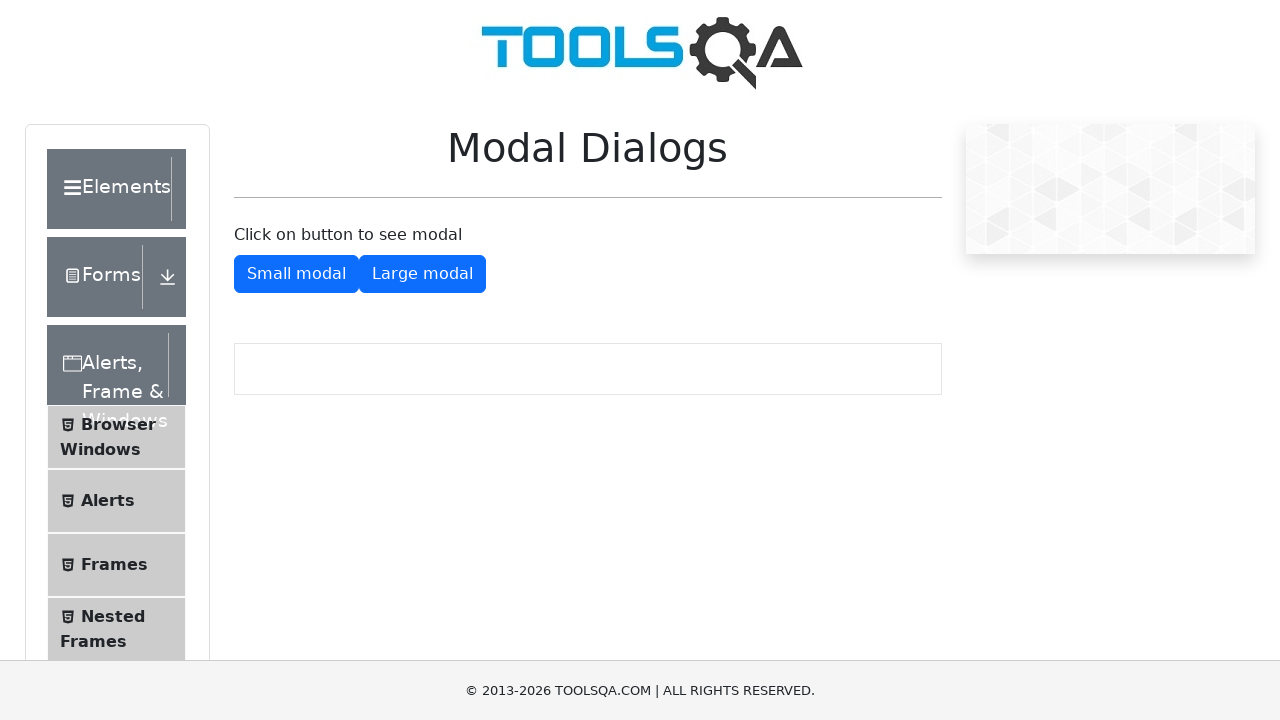

Located the Large Modal button
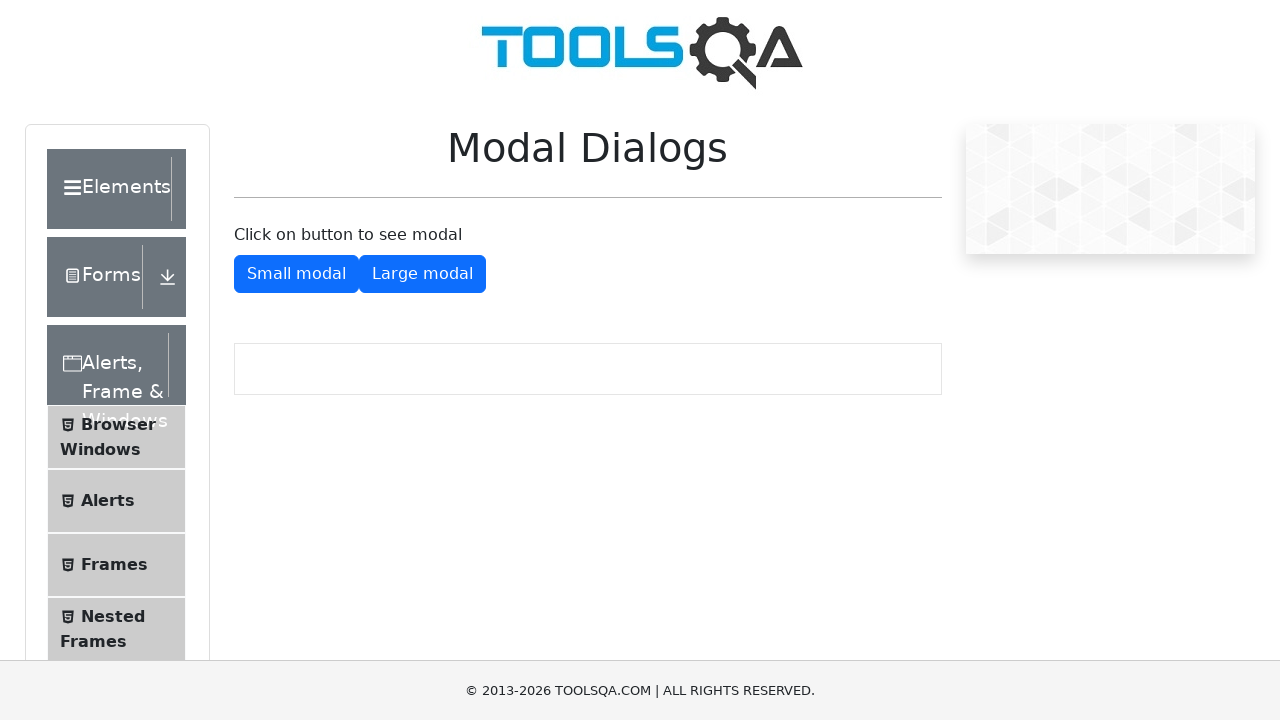

Scrolled Large Modal button into view
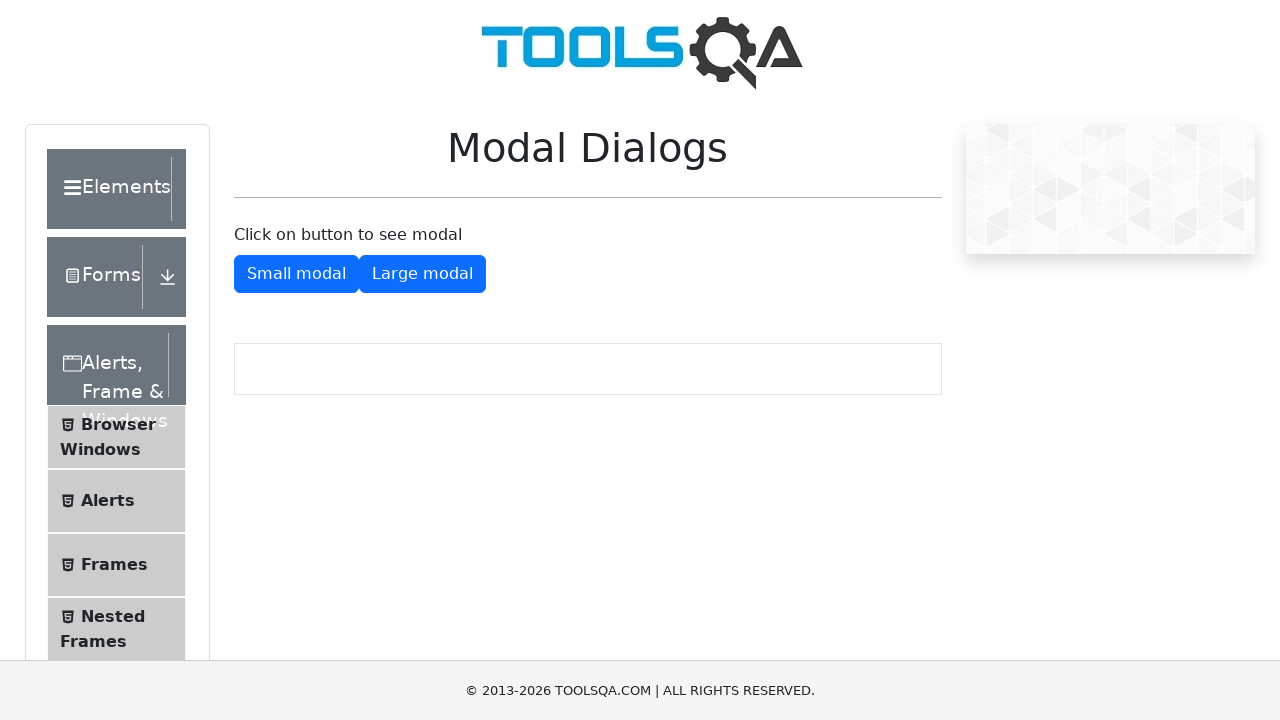

Clicked the Large Modal button at (422, 274) on xpath=//button[@id='showLargeModal']
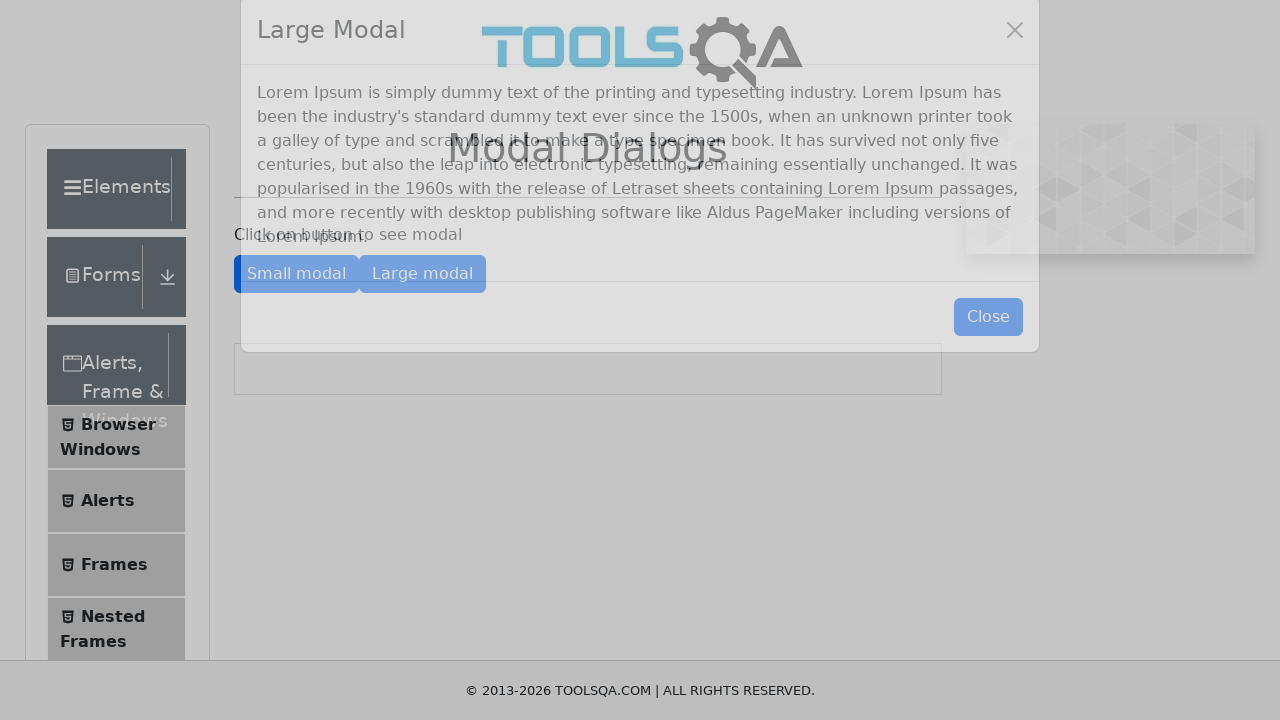

Located the modal text element
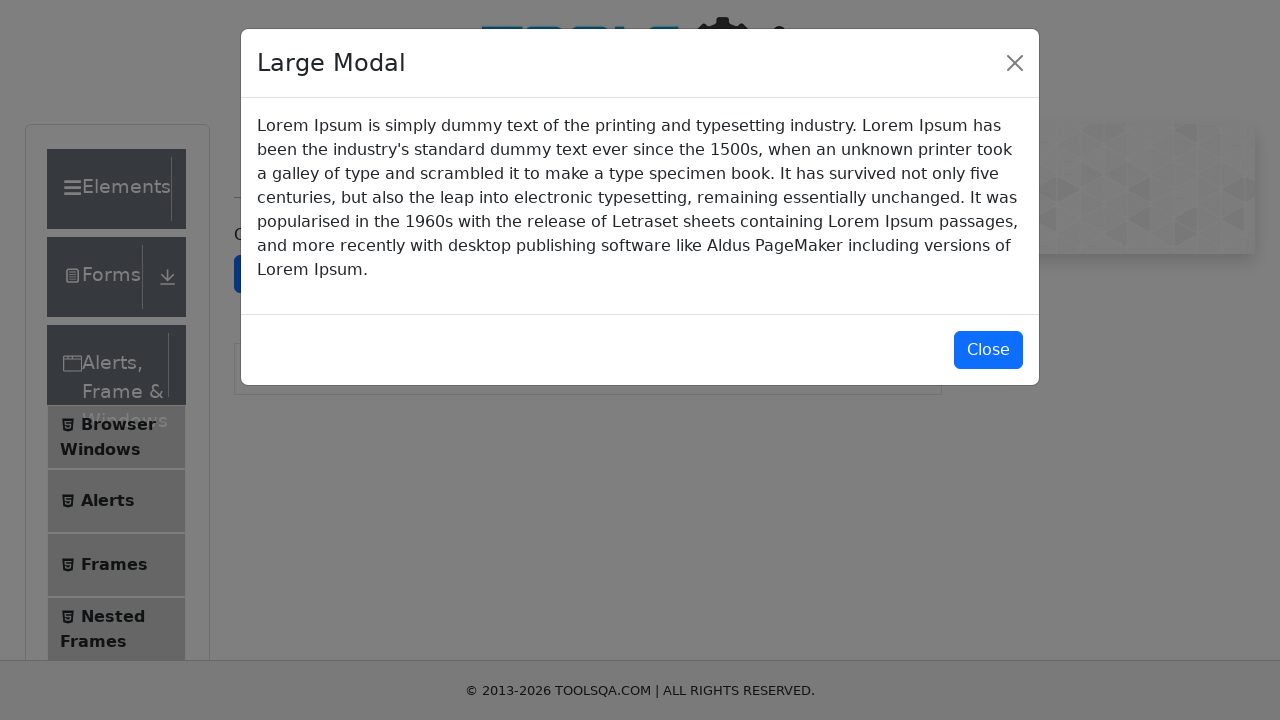

Modal text became visible
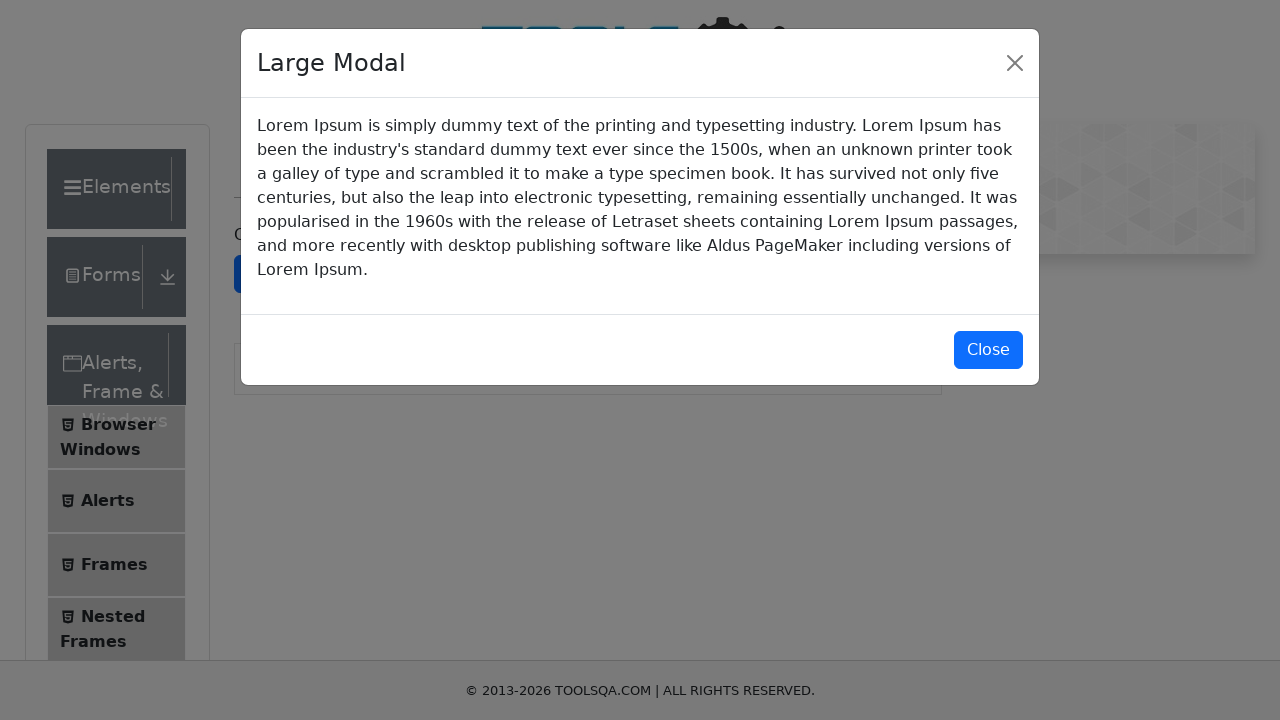

Verified modal content contains expected Lorem Ipsum text
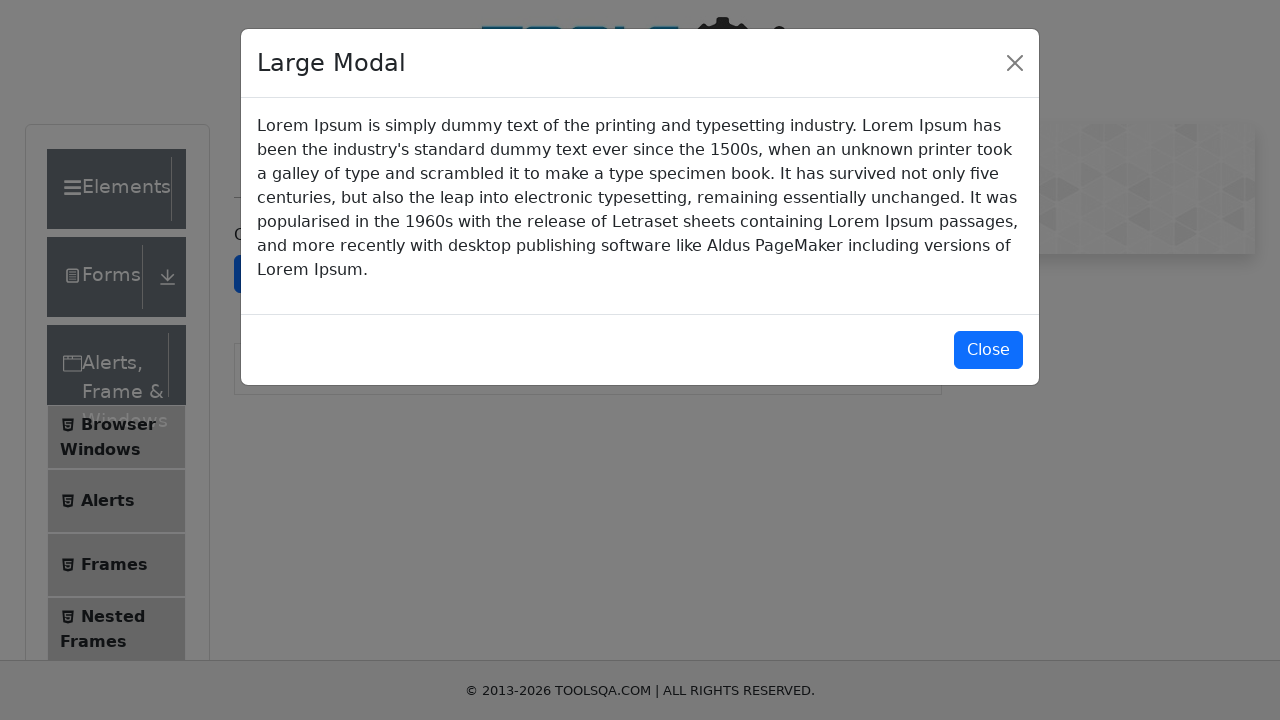

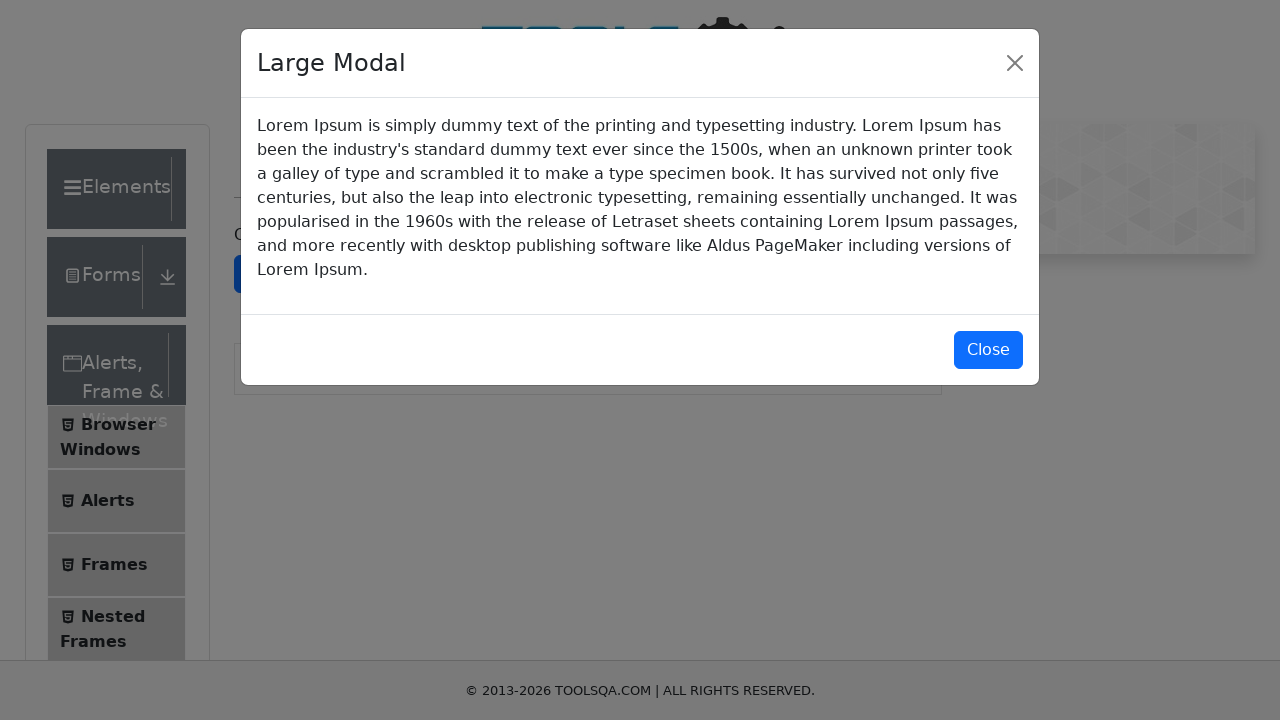